Navigates to a demo page and clicks on a text input field

Starting URL: https://seleniumbase.io/demo_page

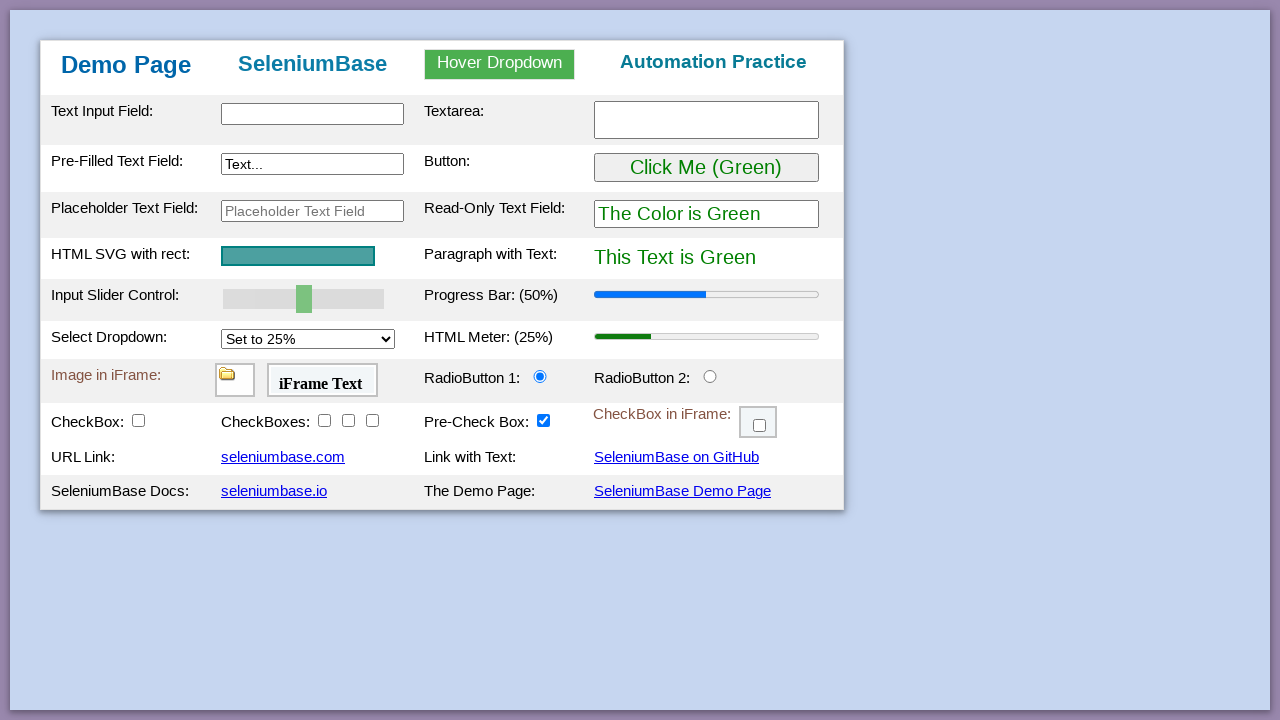

Clicked on the text input field at (312, 114) on #myTextInput
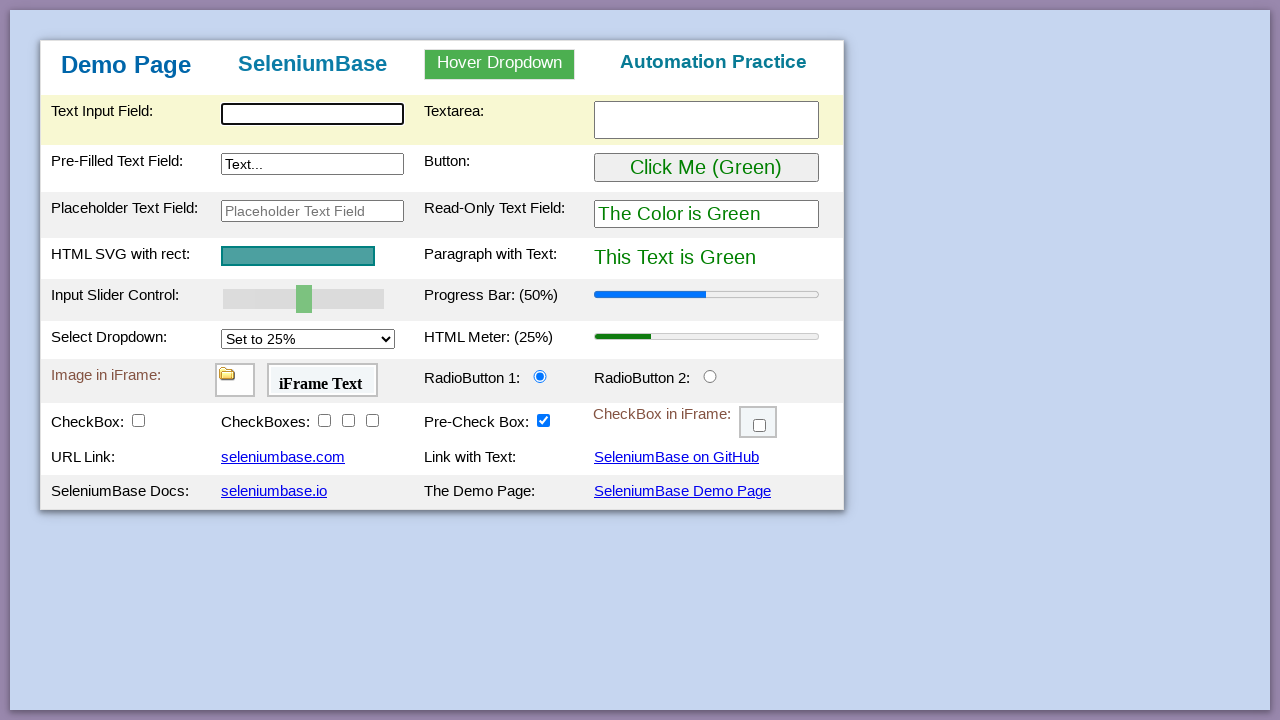

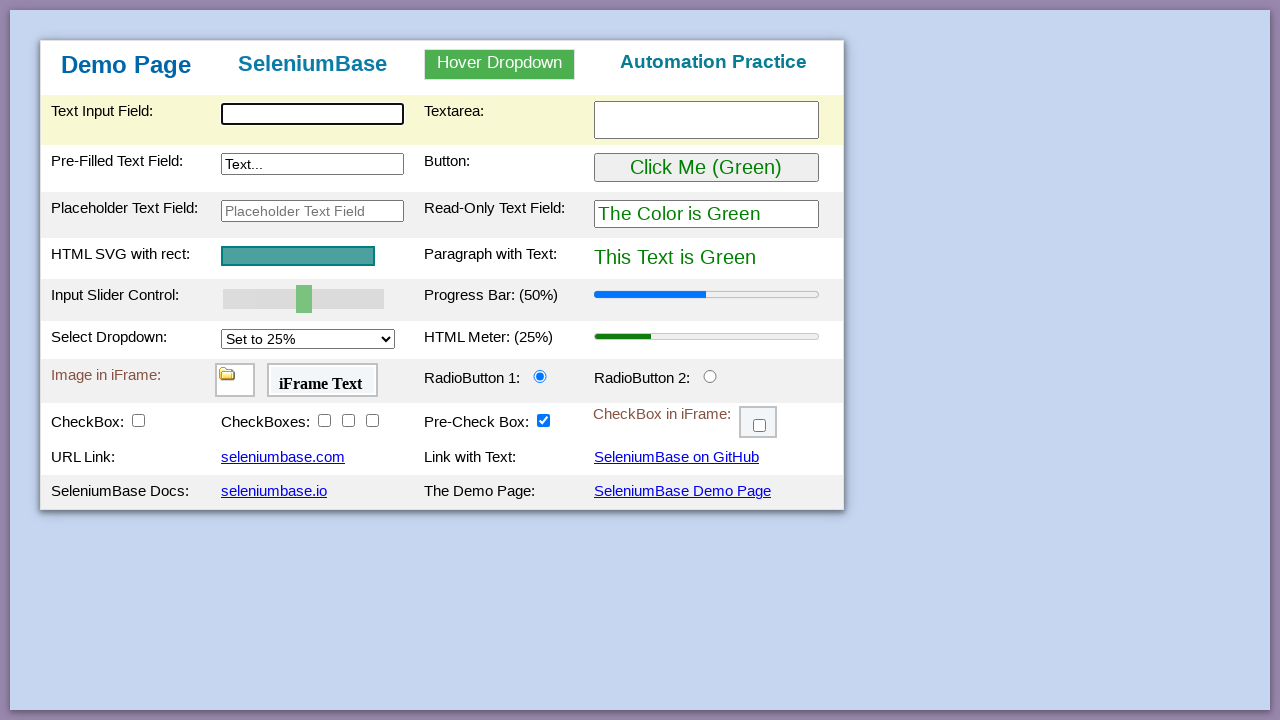